Tests e-commerce product search and add-to-cart functionality by searching for products containing "ca" and adding specific items to cart

Starting URL: https://rahulshettyacademy.com/seleniumPractise/#/

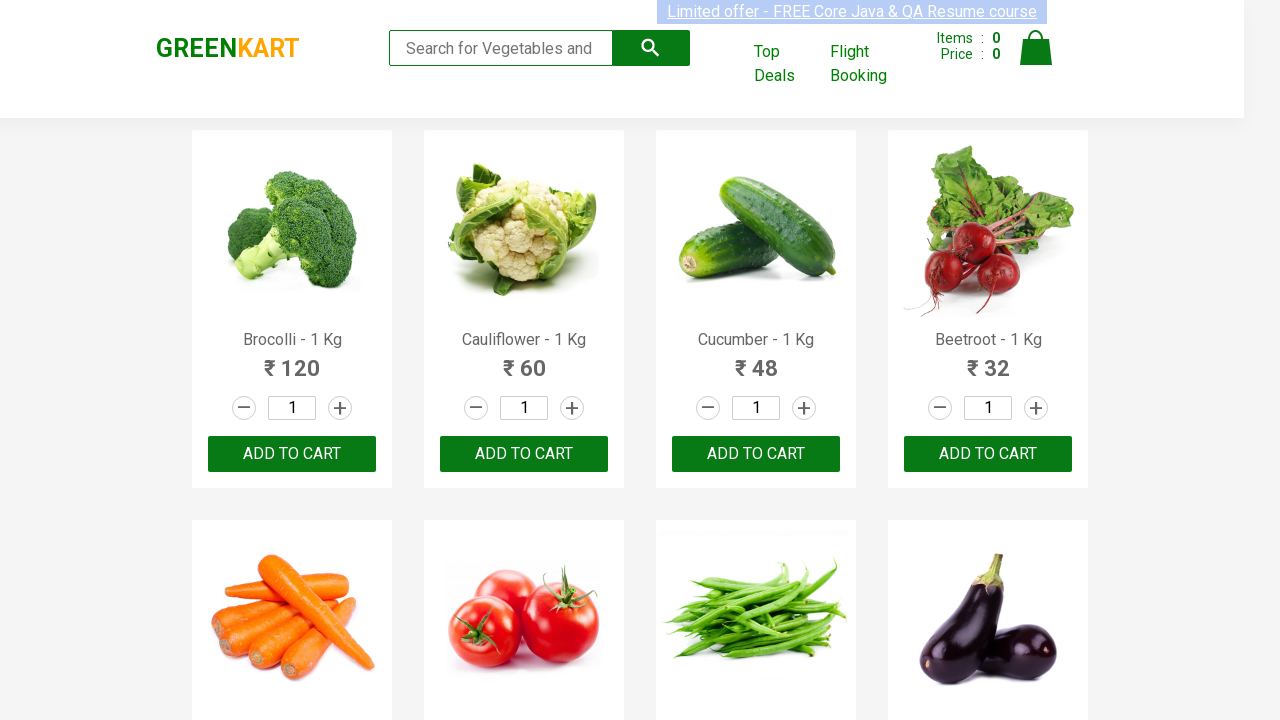

Filled search field with 'ca' to filter products on .search-keyword
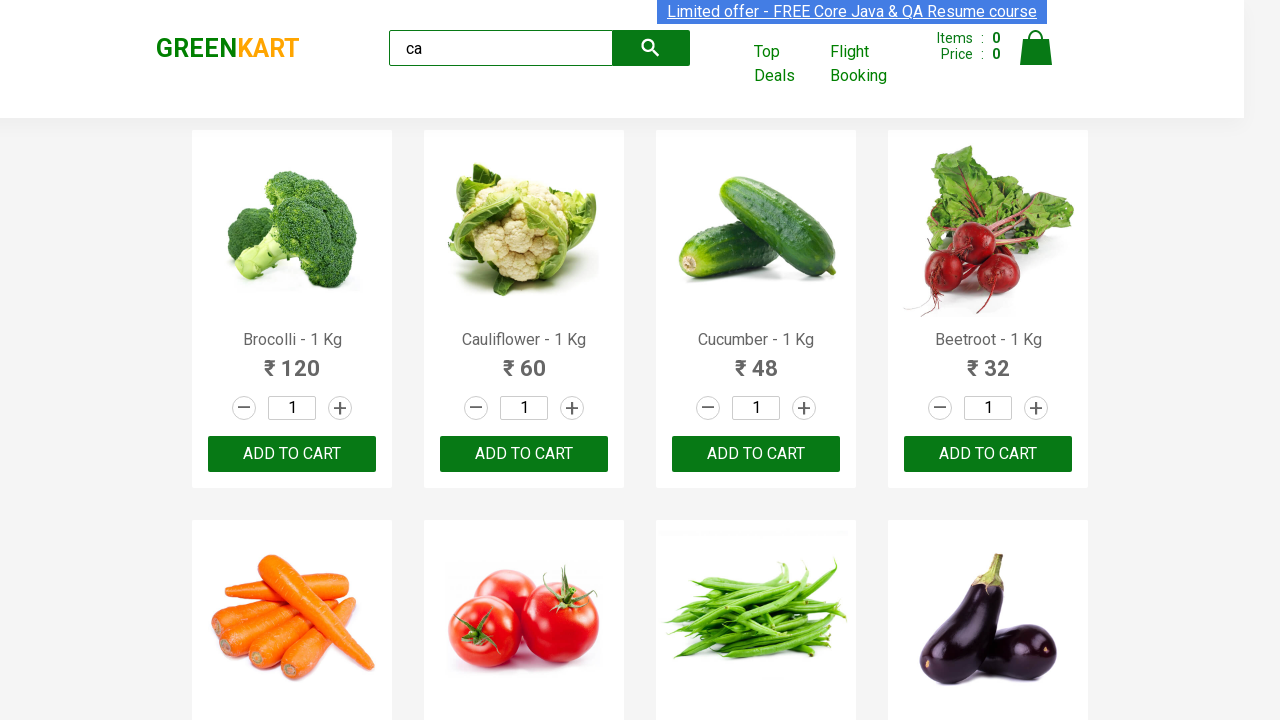

Waited 2 seconds for products to filter
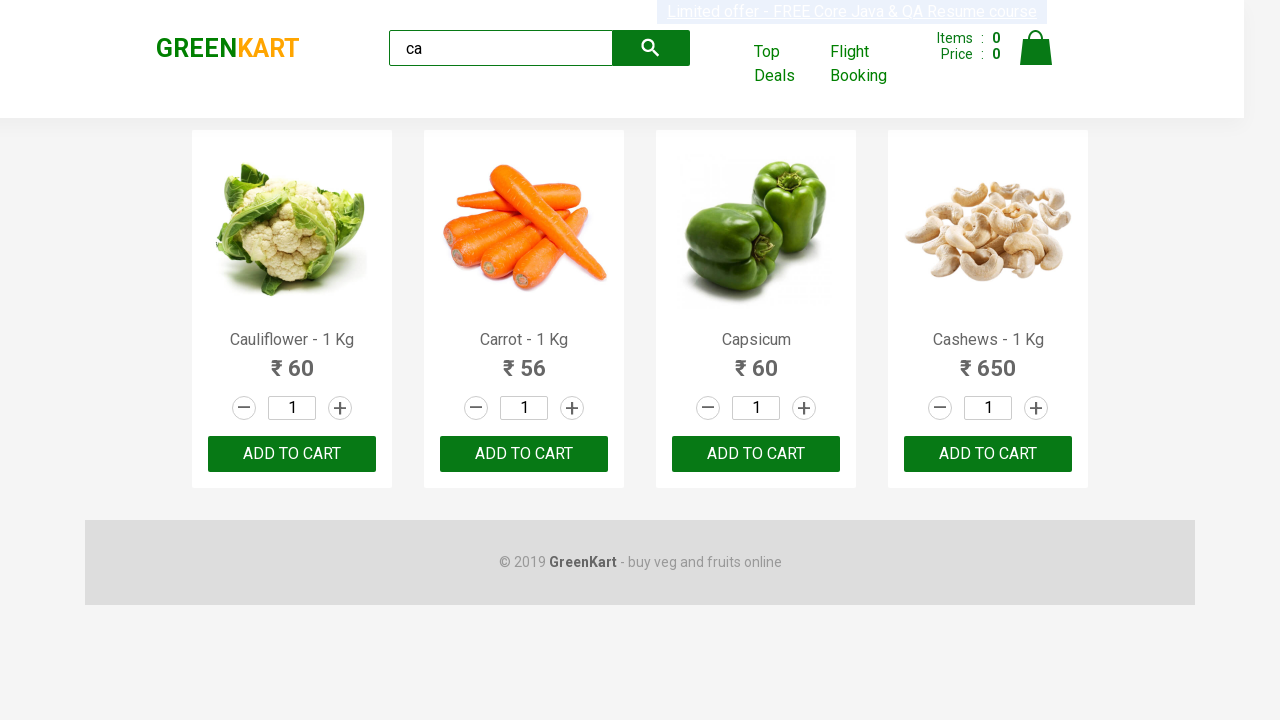

Confirmed filtered products are visible
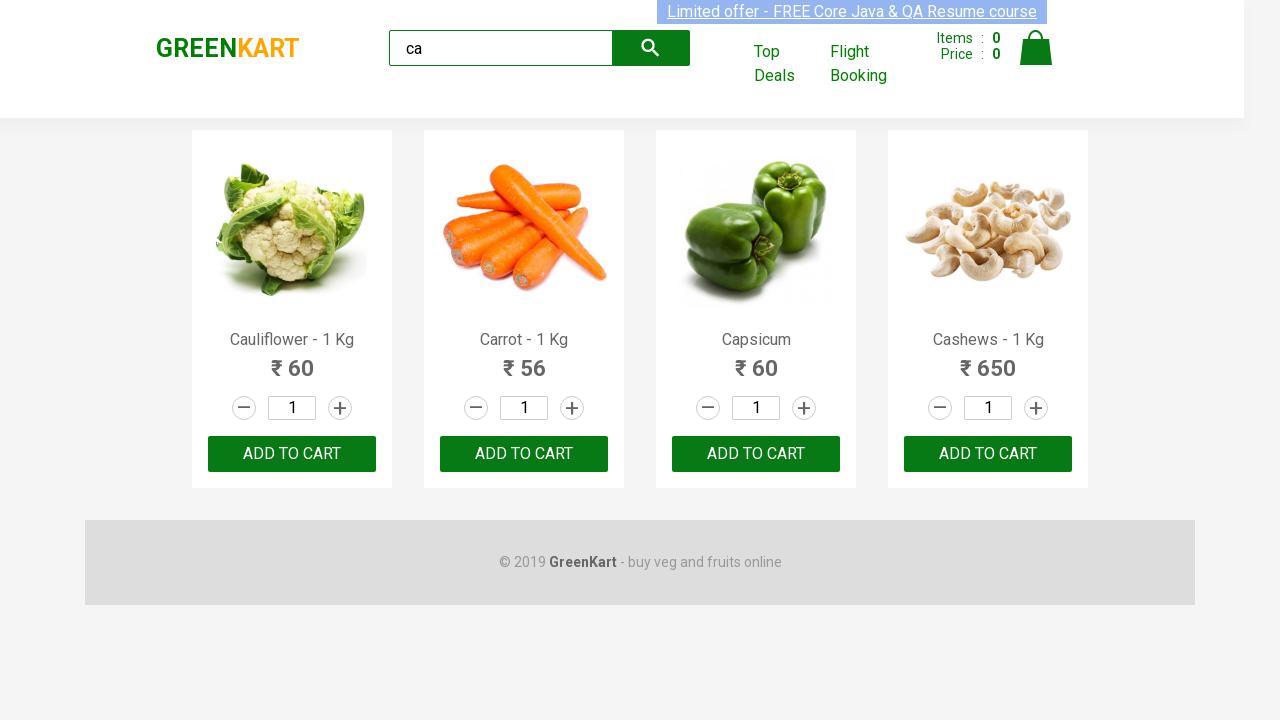

Clicked ADD TO CART for the third visible product at (756, 454) on .product:visible >> nth=2 >> text=ADD TO CART
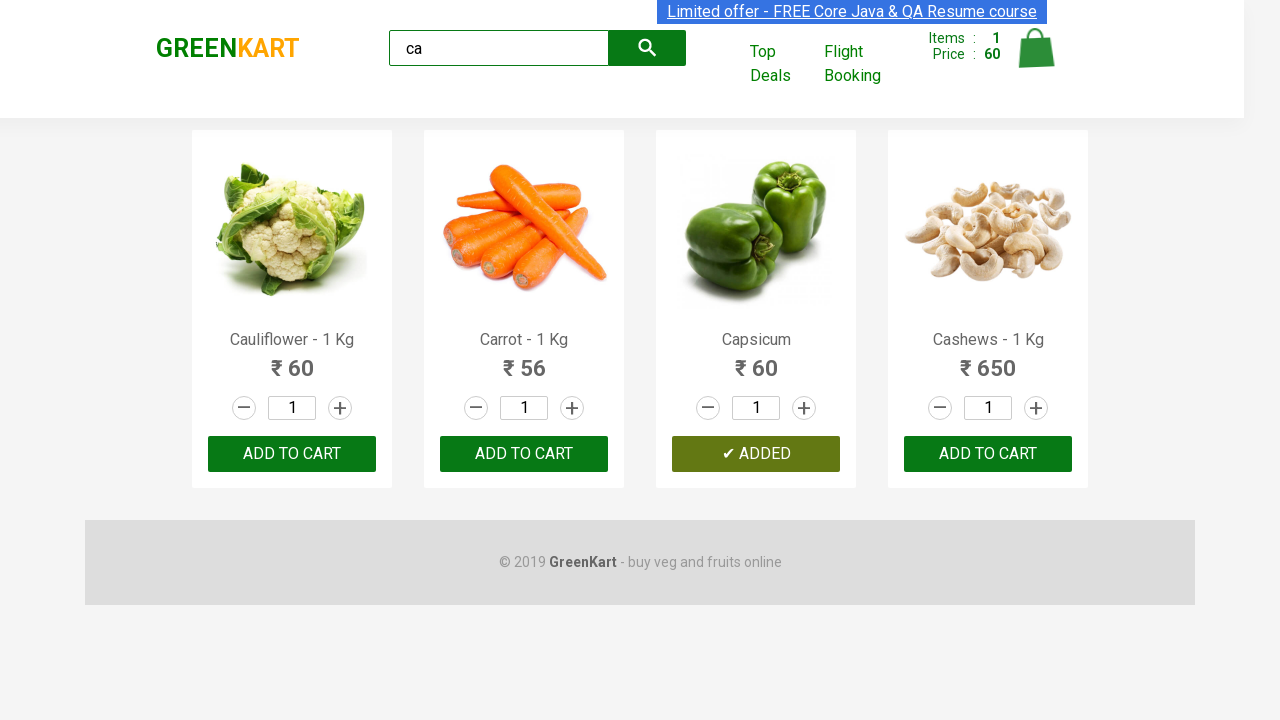

Retrieved all product elements from the page
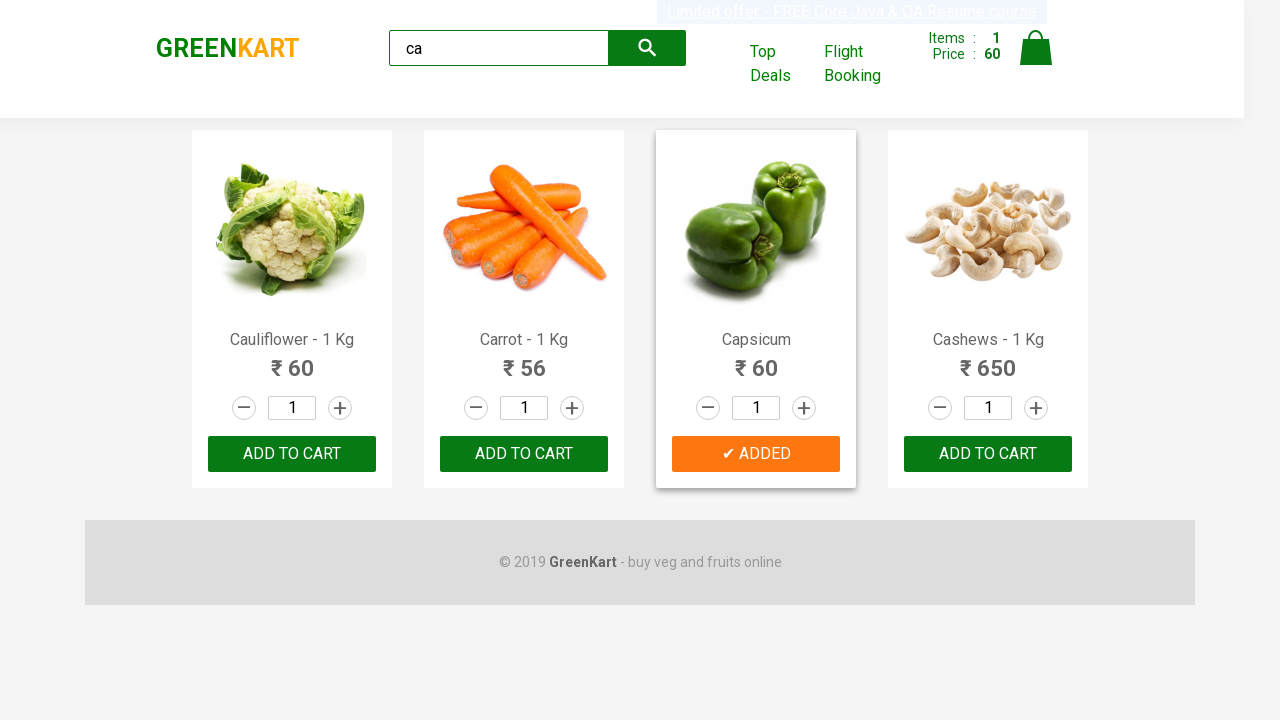

Extracted product name: 'Cauliflower - 1 Kg'
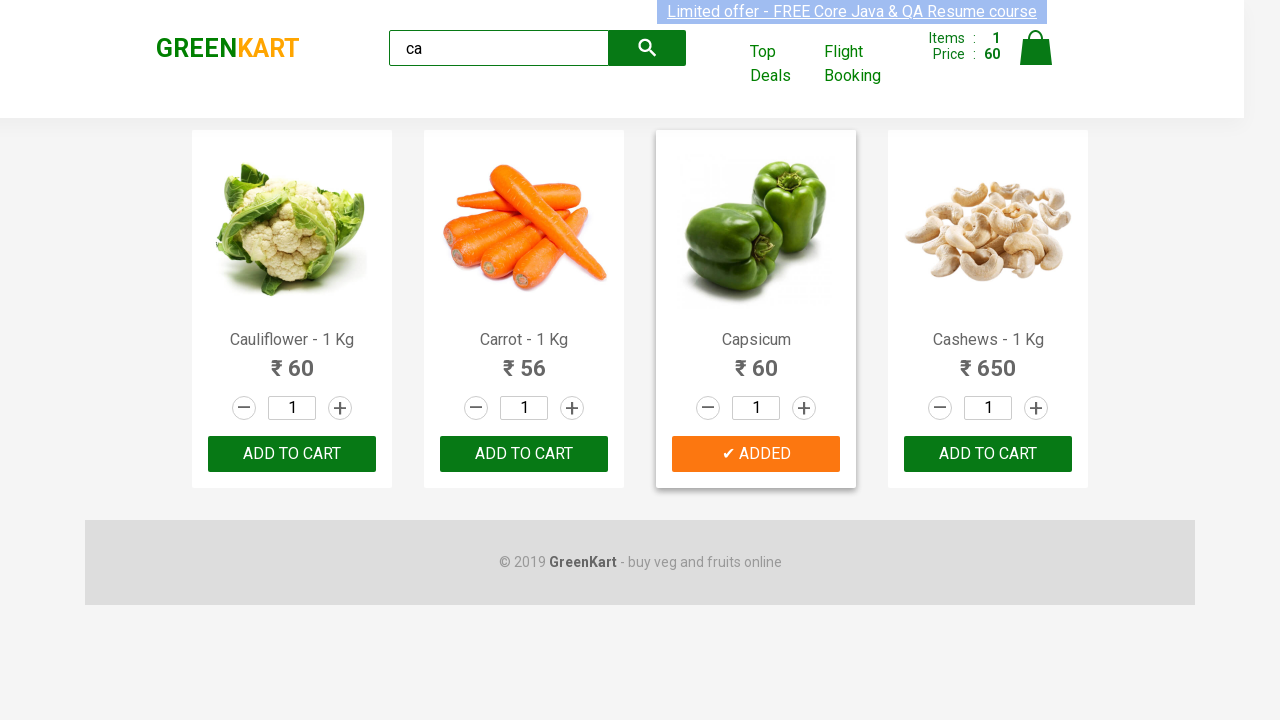

Extracted product name: 'Carrot - 1 Kg'
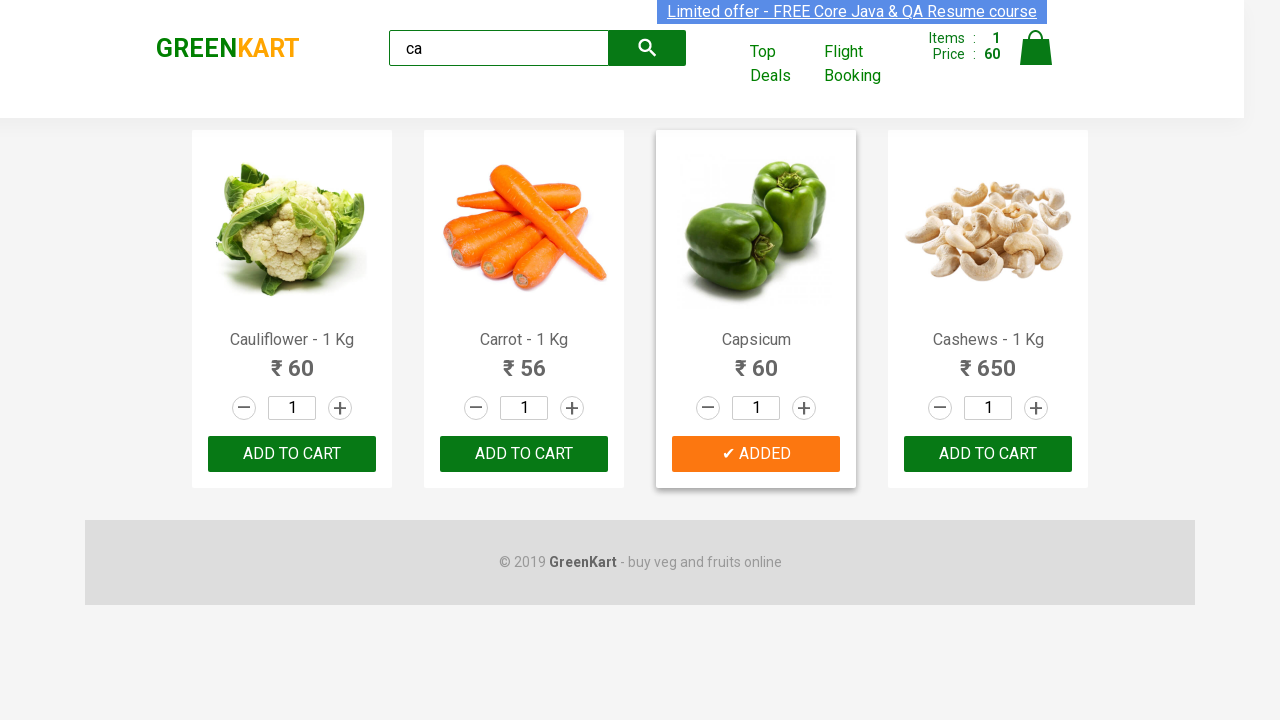

Extracted product name: 'Capsicum'
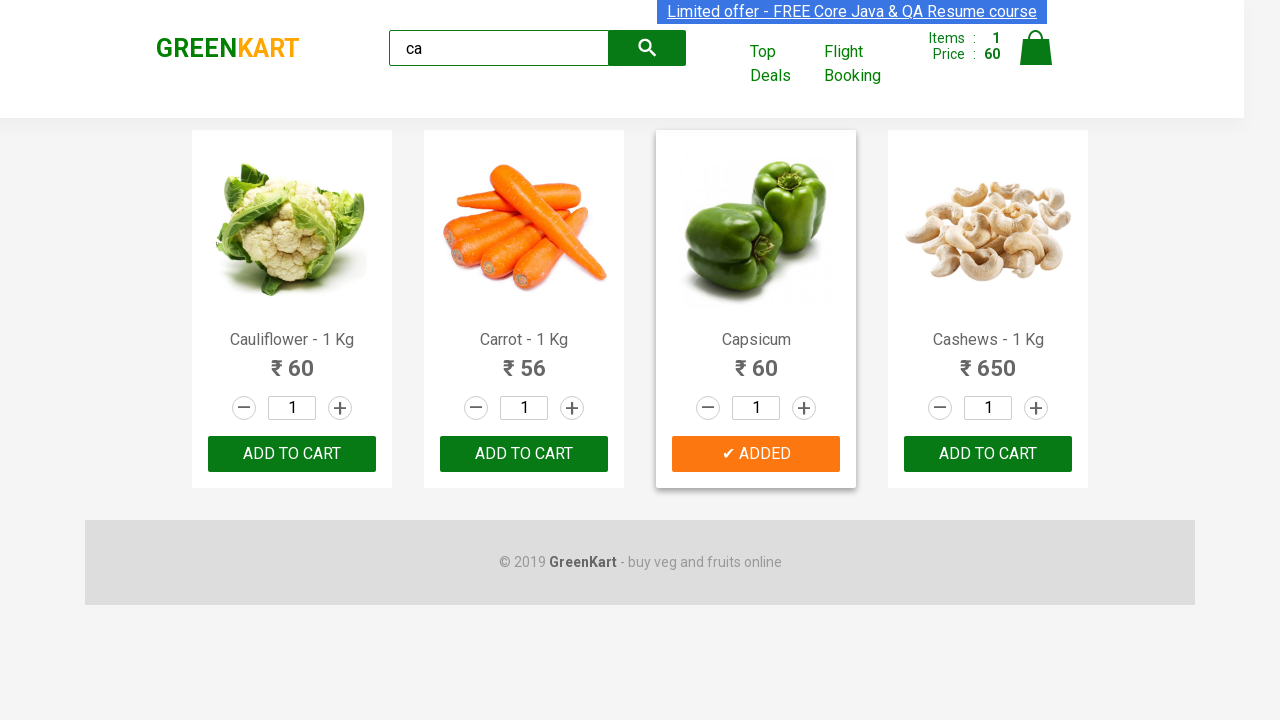

Extracted product name: 'Cashews - 1 Kg'
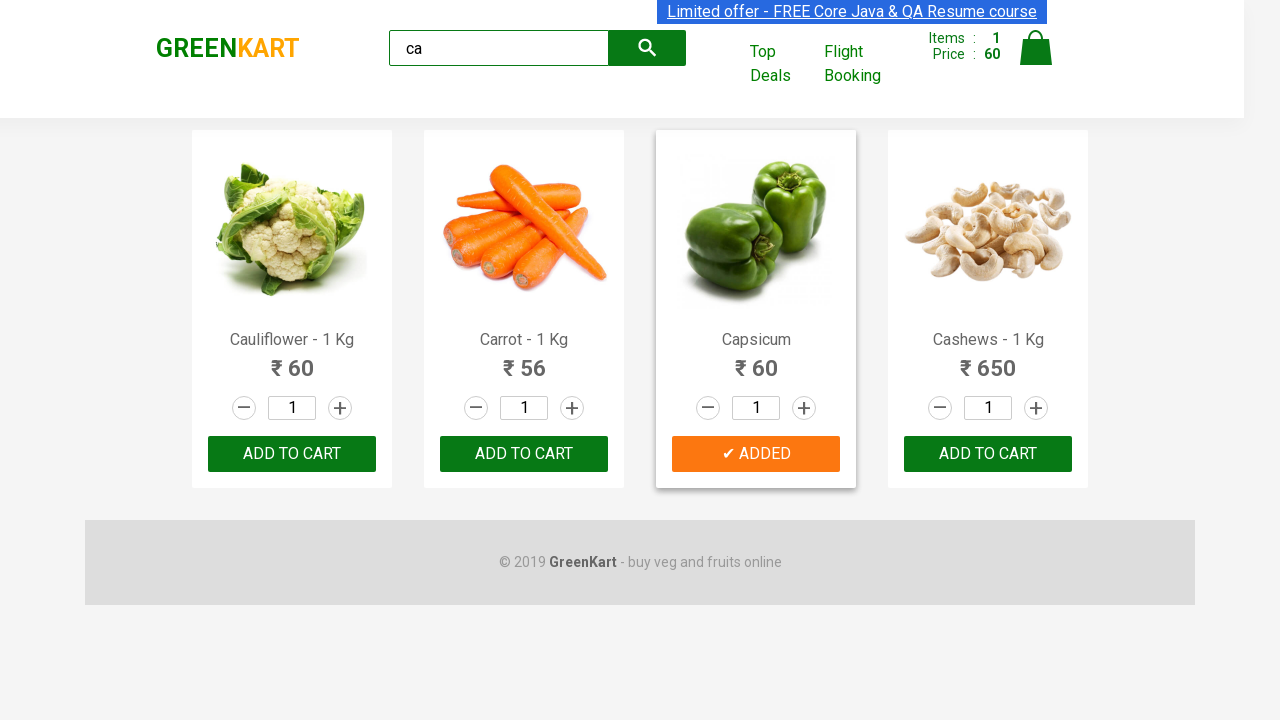

Clicked ADD TO CART for Cashews product at (988, 454) on .product >> nth=3 >> button
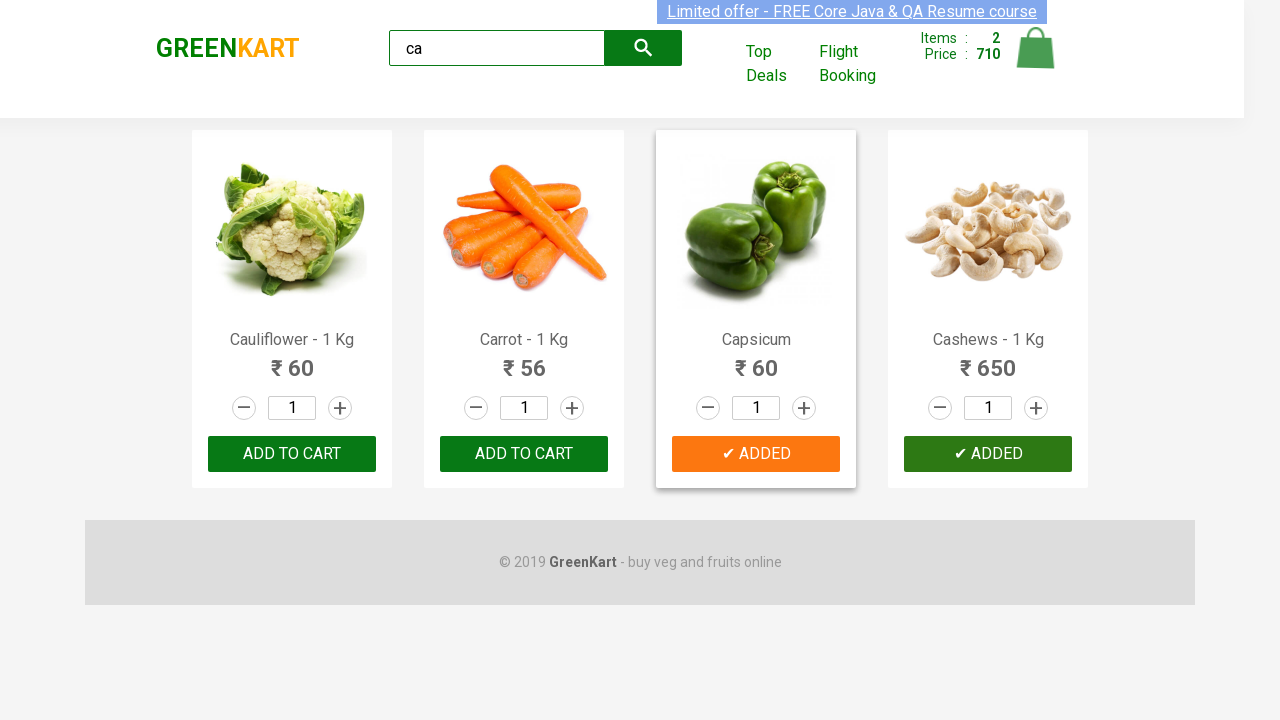

Verified brand text is 'GREENKART'
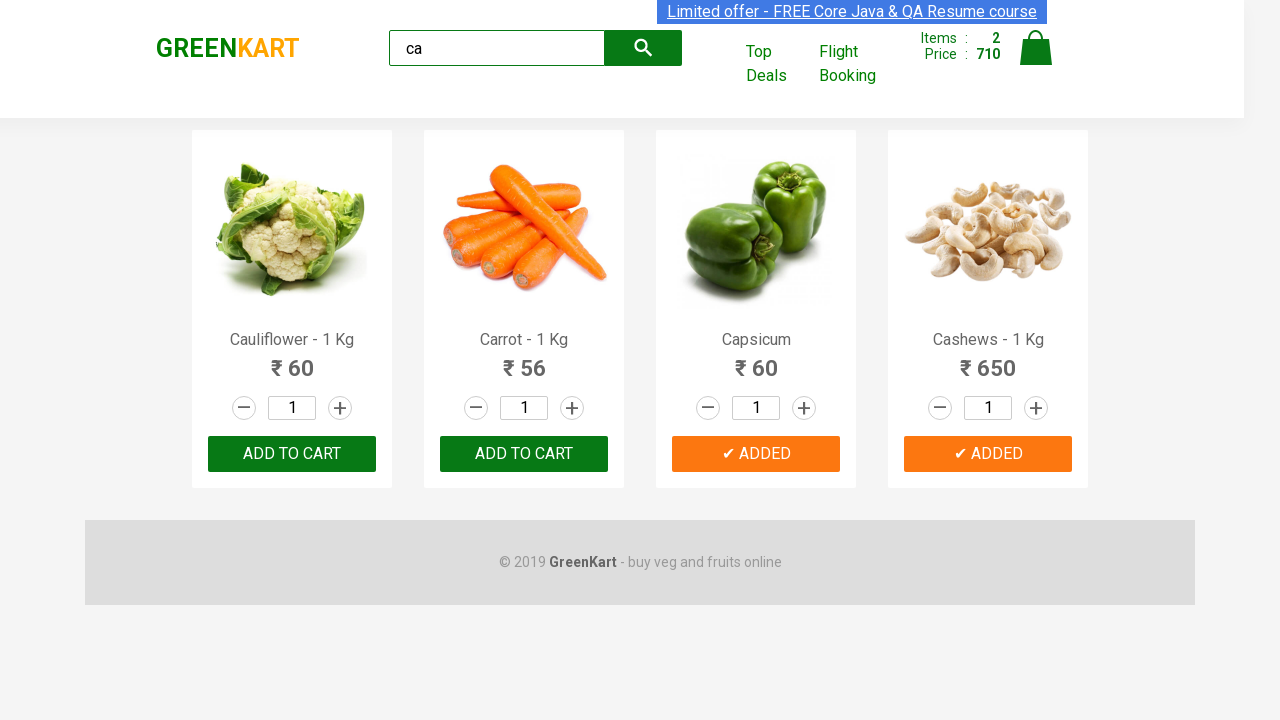

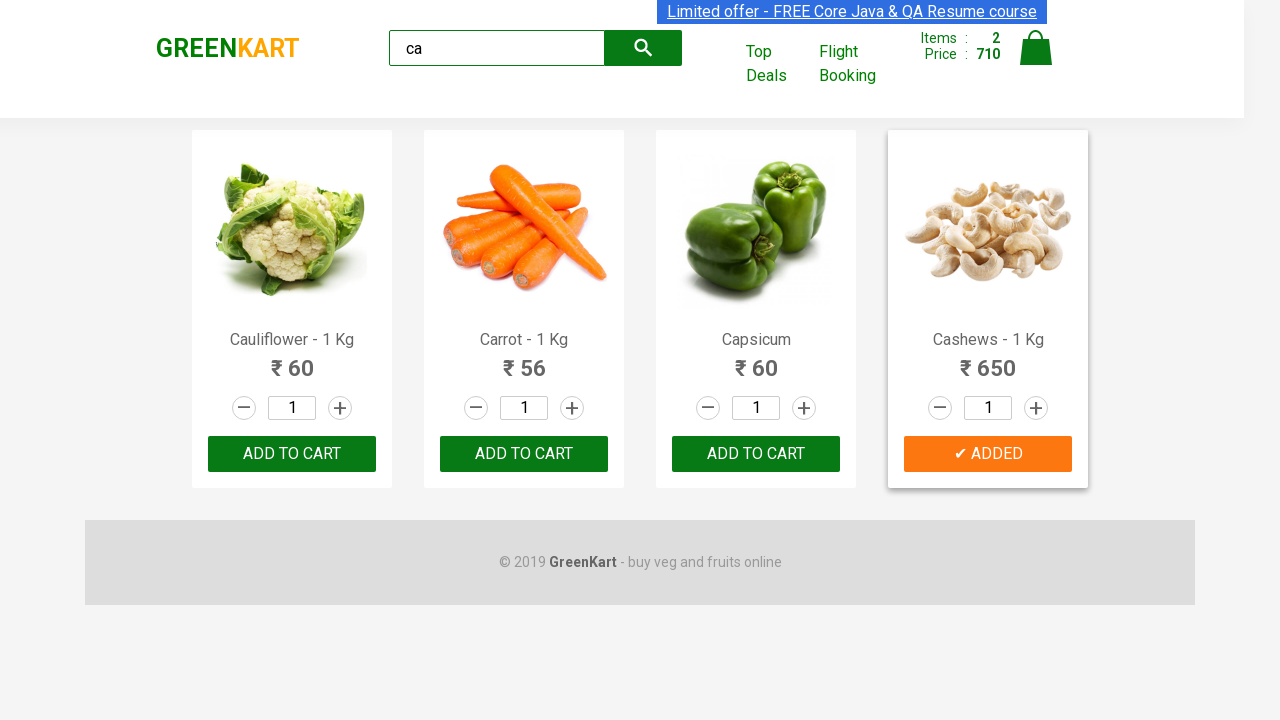